Verifies that product elements have correct ancestor elements with expected classes

Starting URL: https://rahulshettyacademy.com/seleniumPractise/#/

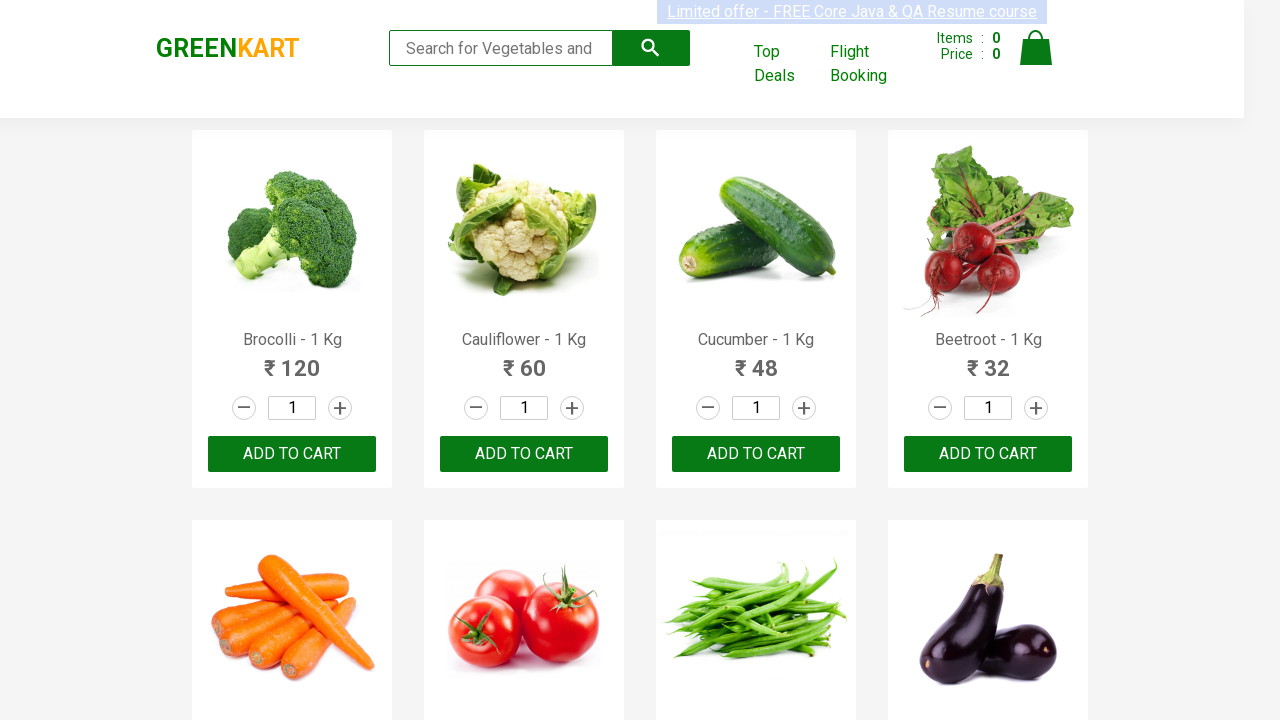

Waited for product elements to load
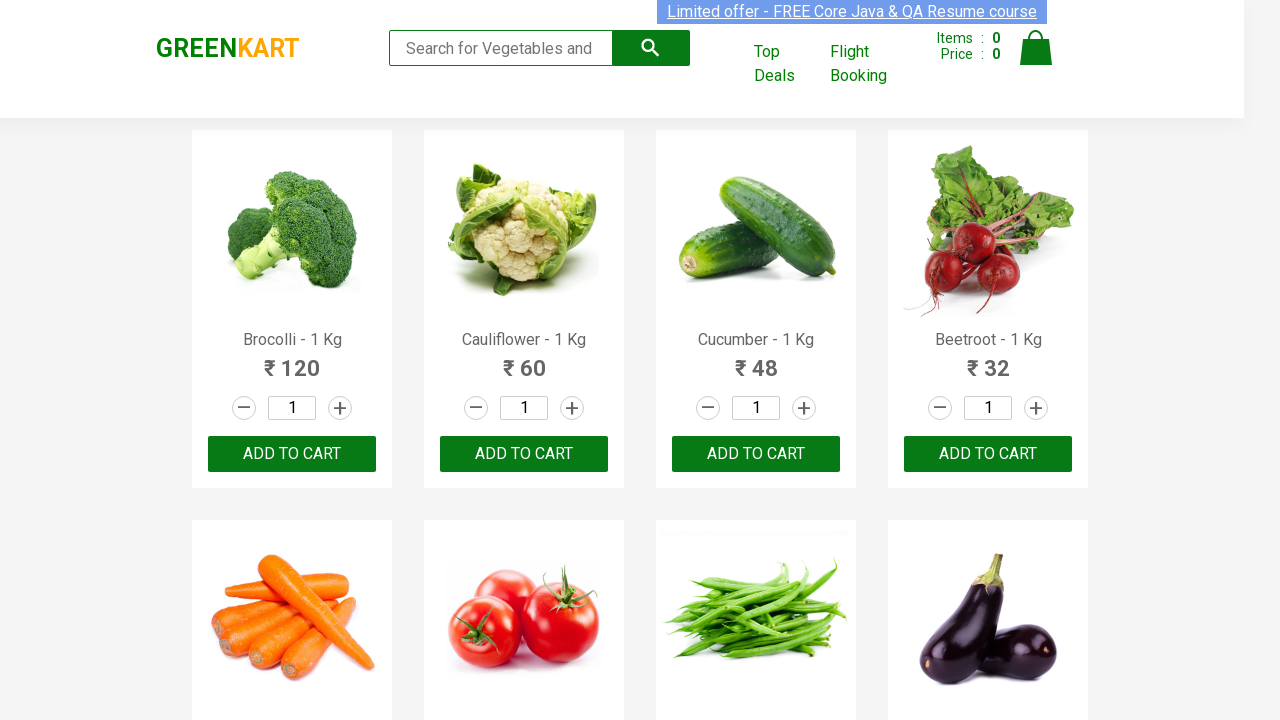

Located first product element with .products ancestor
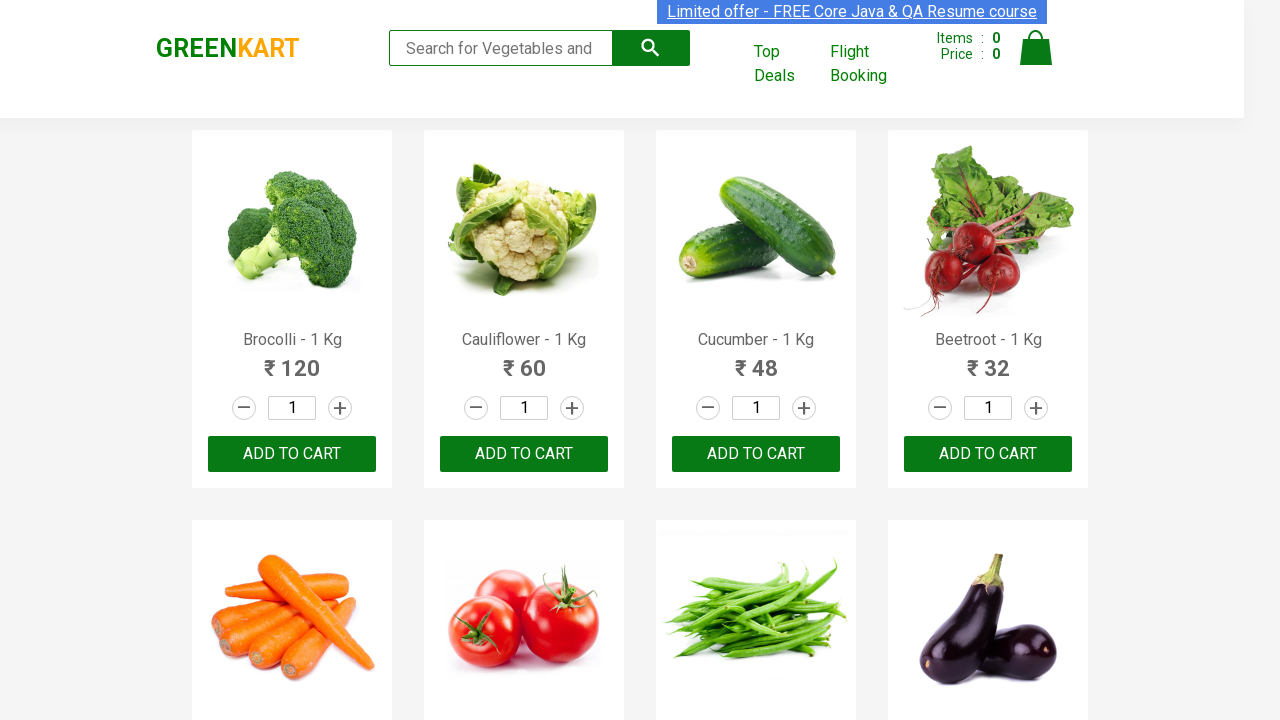

Verified .products container element is present
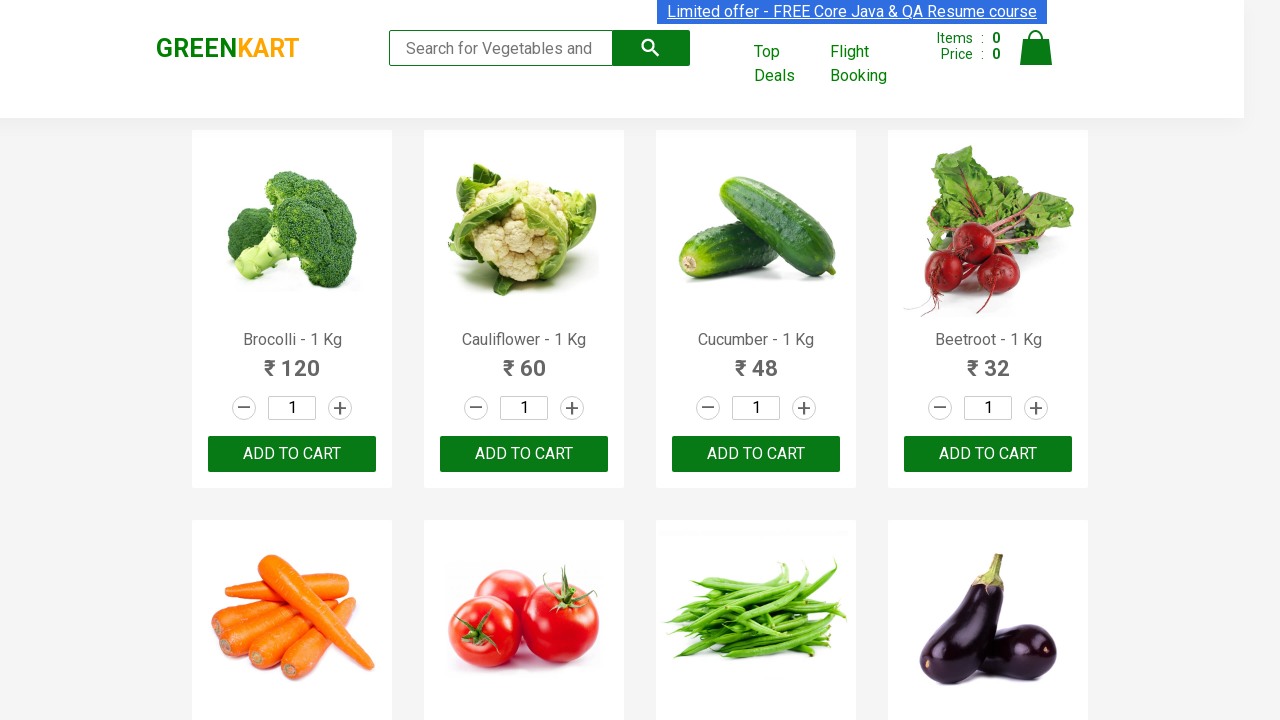

Verified product element has .container > .products ancestor hierarchy
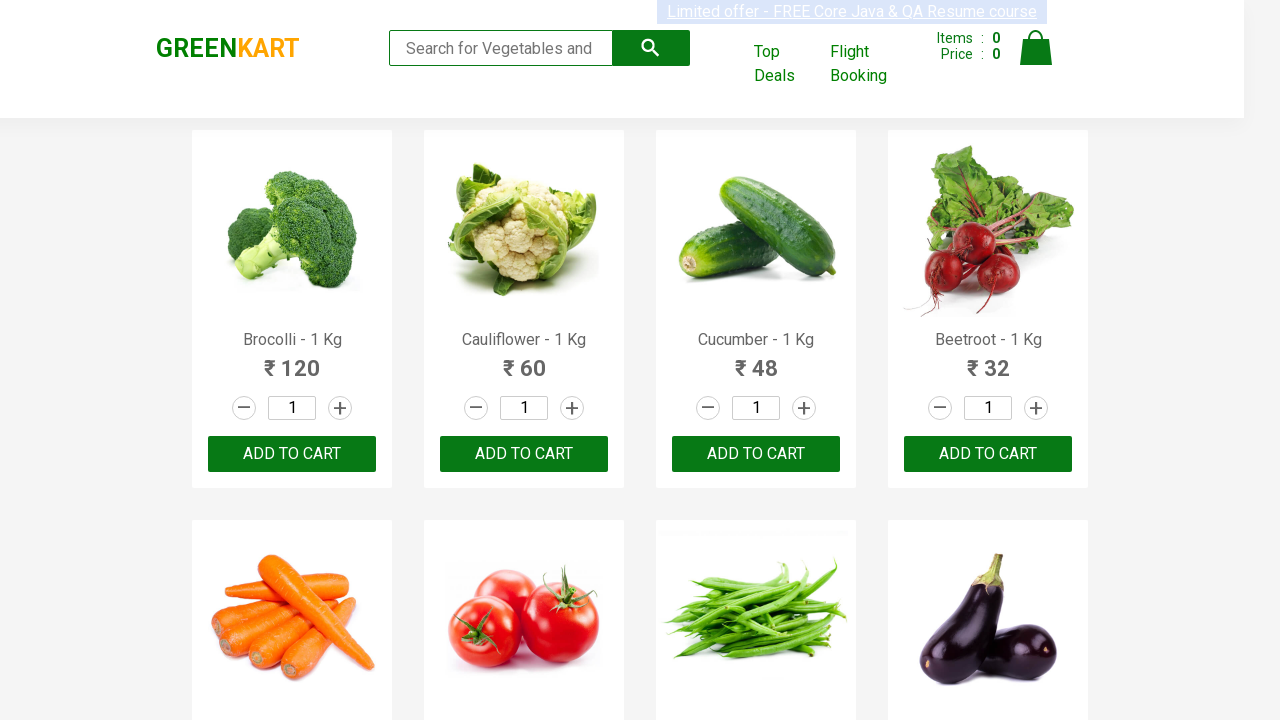

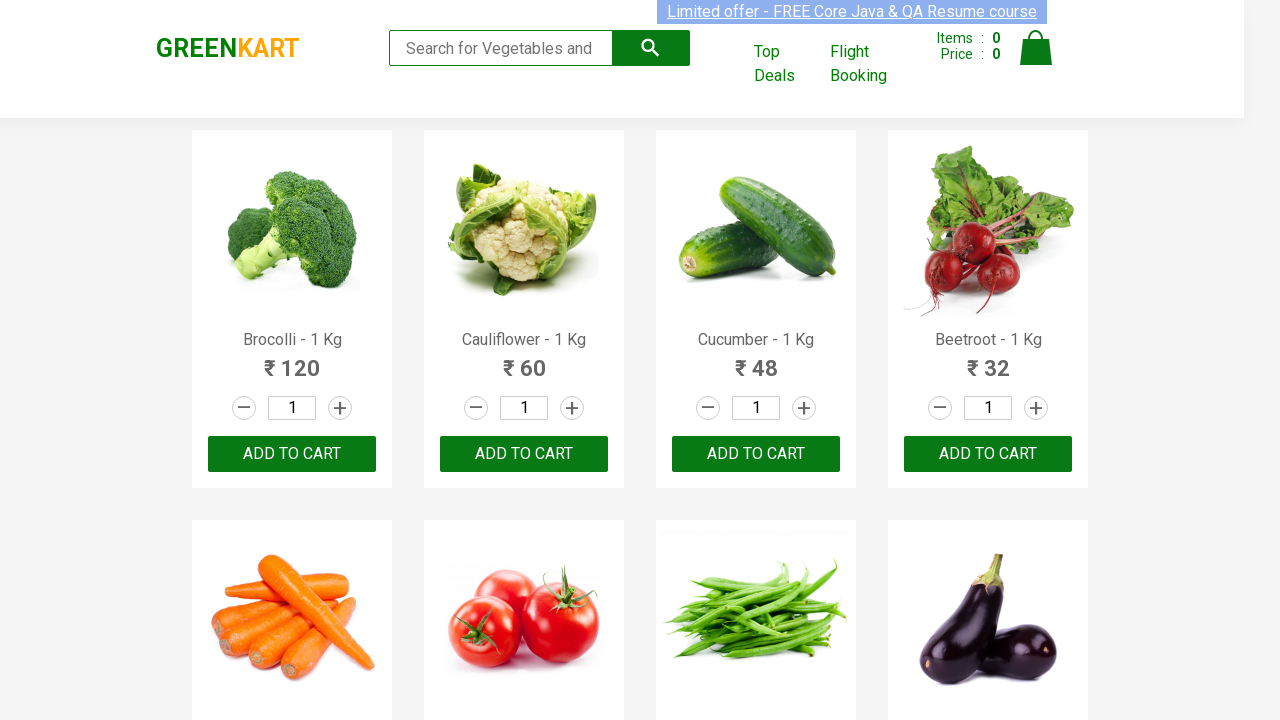